Tests flight booking form on SpiceJet demo site by selecting round trip, origin/destination airports, dates, passenger nationality, and student discount before searching

Starting URL: https://rahulshettyacademy.com/dropdownsPractise/

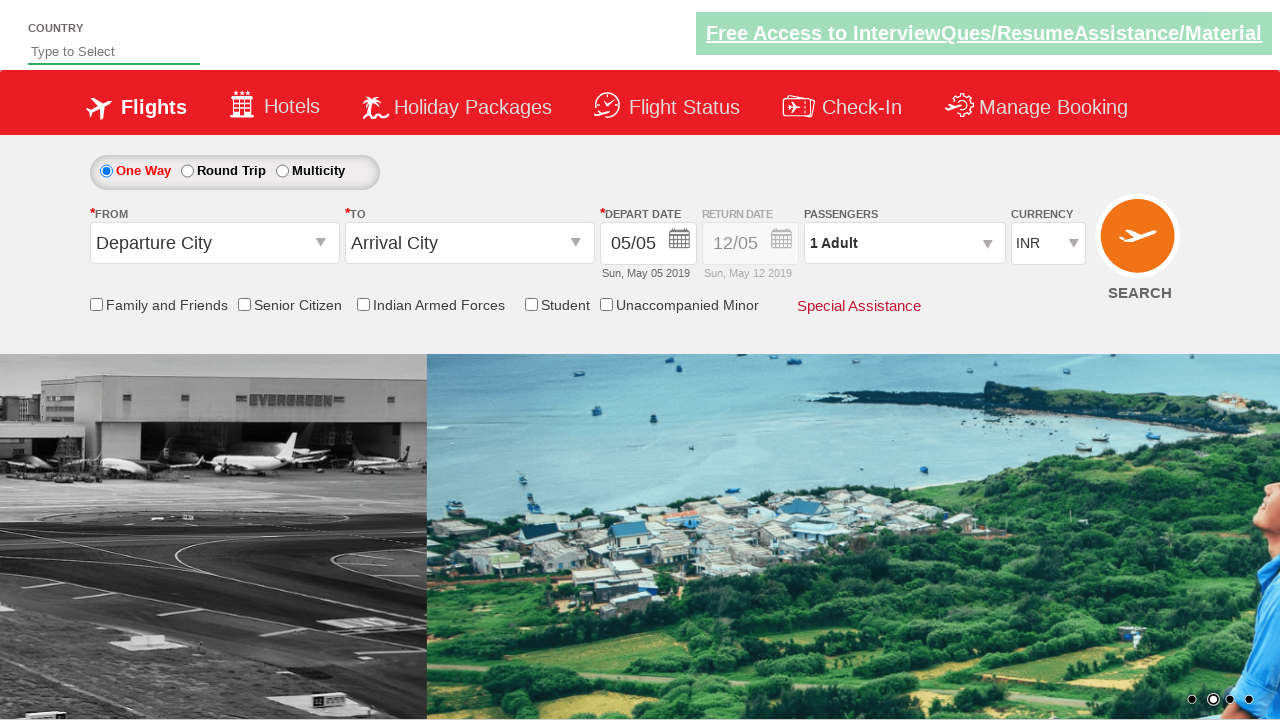

Selected Round Trip radio button at (187, 171) on internal:role=radio[name="Round Trip"i]
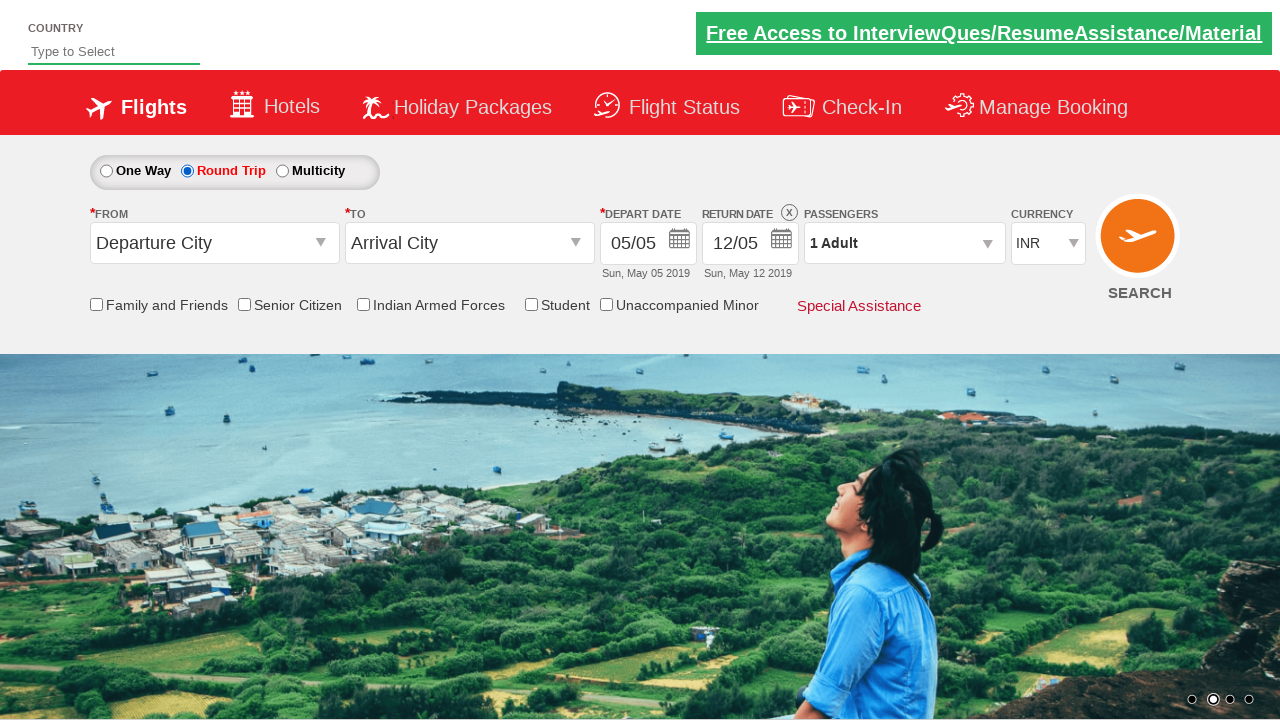

Clicked origin station dropdown at (214, 243) on #ctl00_mainContent_ddl_originStation1_CTXT
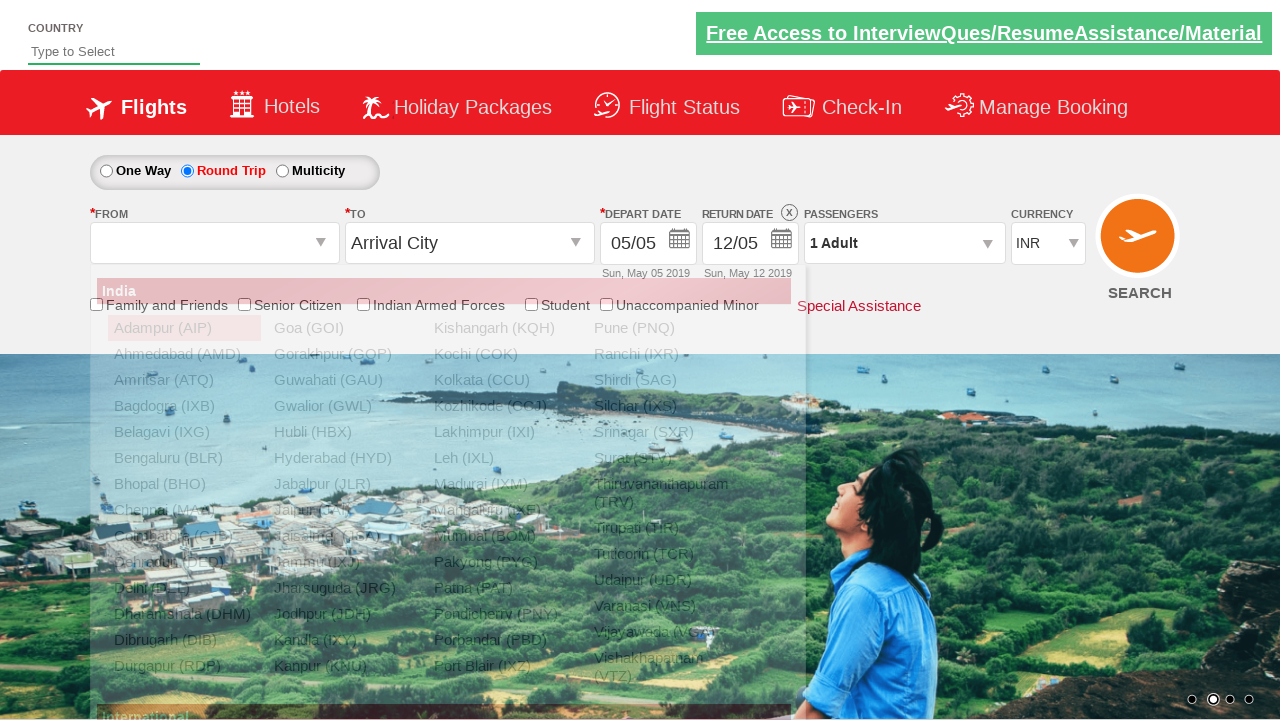

Selected Ahmedabad (AMD) as origin airport at (184, 354) on internal:role=link[name="Ahmedabad (AMD)"i]
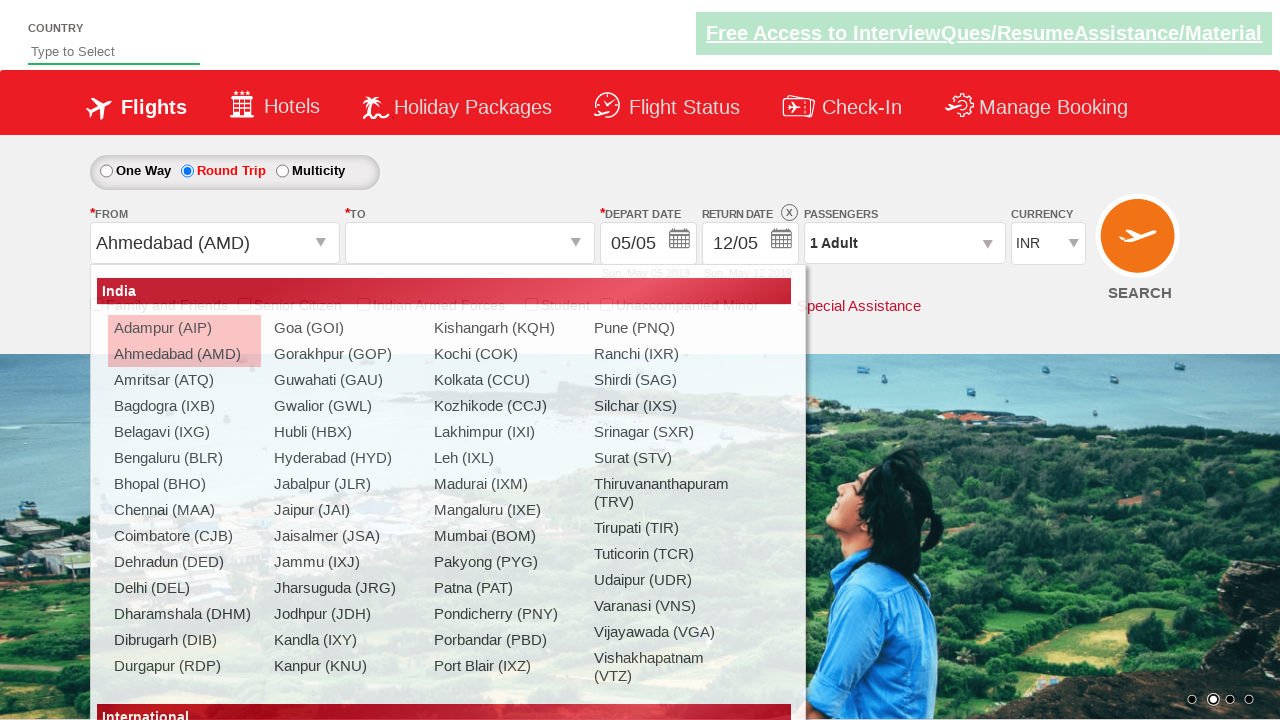

Selected Bangalore (BLR) as destination airport at (439, 432) on #glsctl00_mainContent_ddl_destinationStation1_CTNR a[value="BLR"]
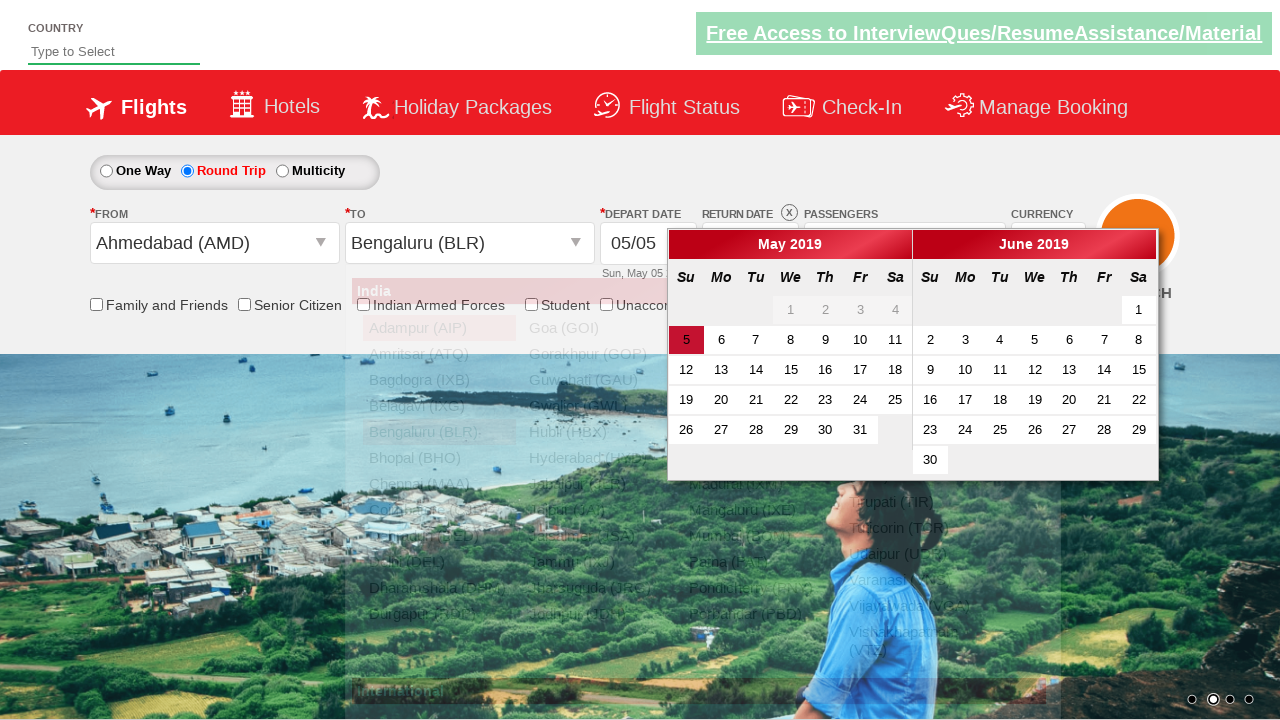

Selected 6th as departure date at (721, 340) on internal:role=link[name="6"s] >> nth=0
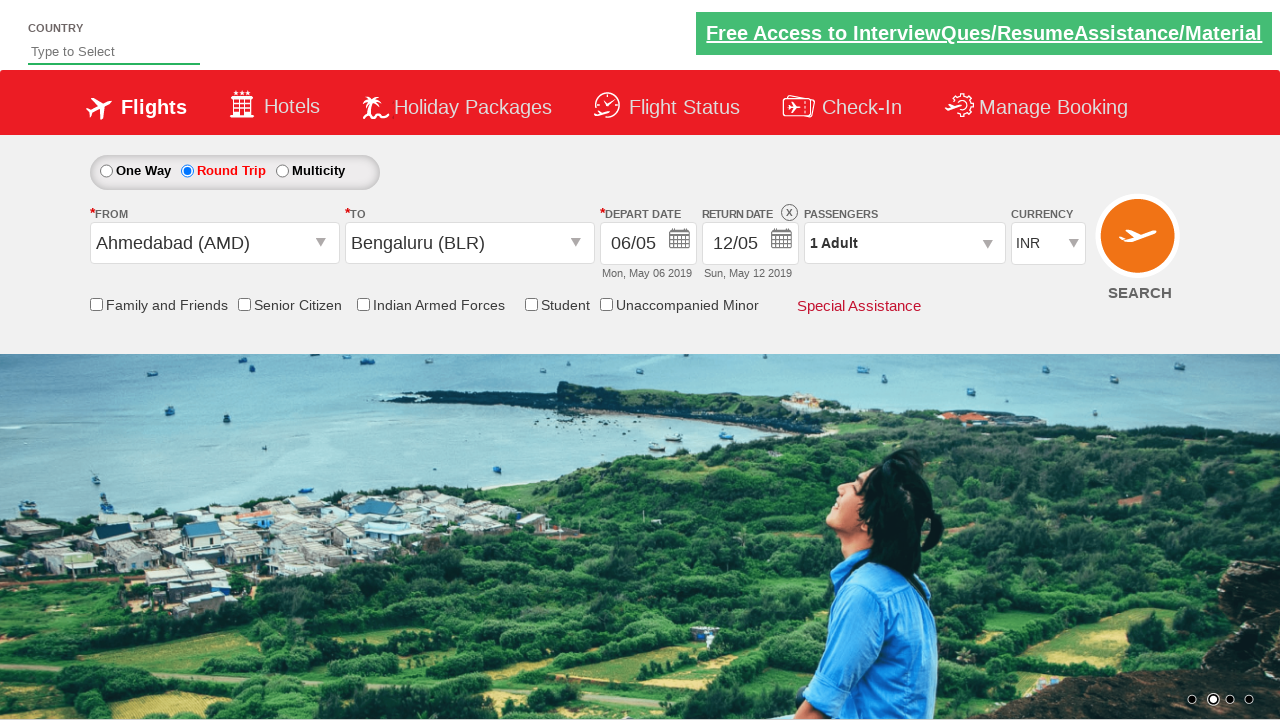

Opened return date picker at (782, 242) on #flightSearchContainer div >> internal:has-text="Return date"i >> internal:role=
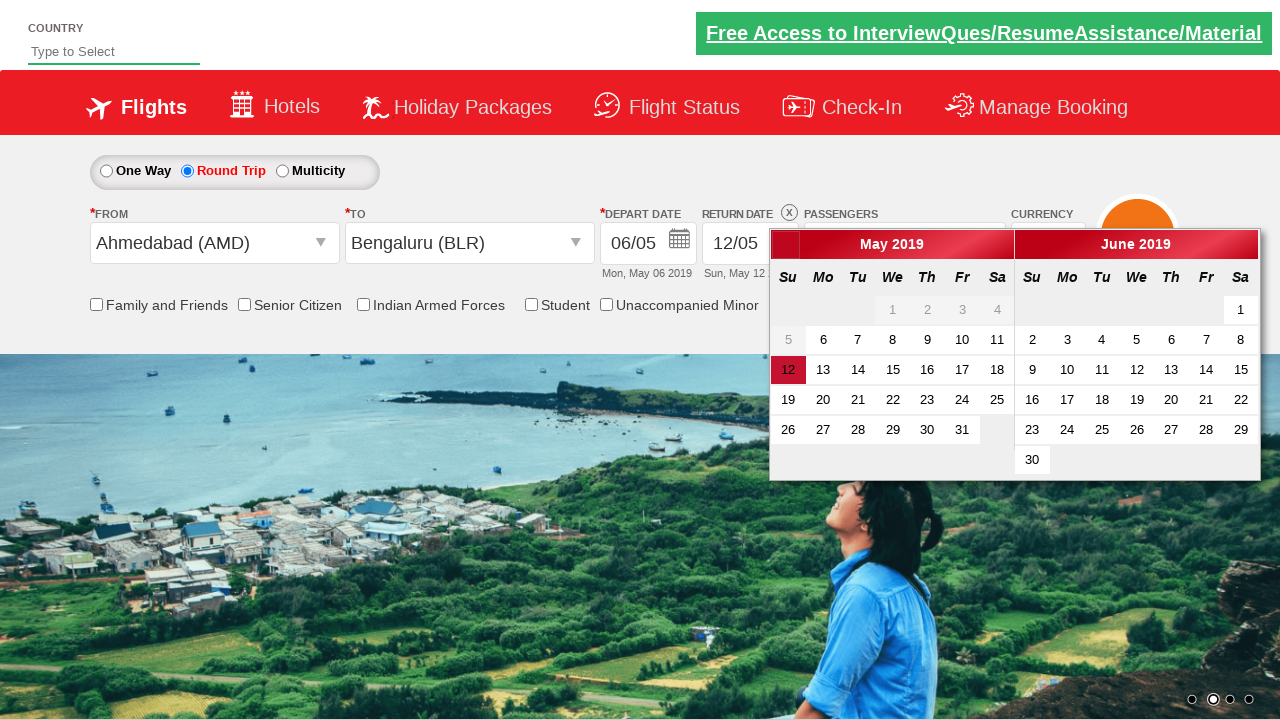

Selected 16th as return date at (927, 370) on internal:role=link[name="16"i] >> nth=0
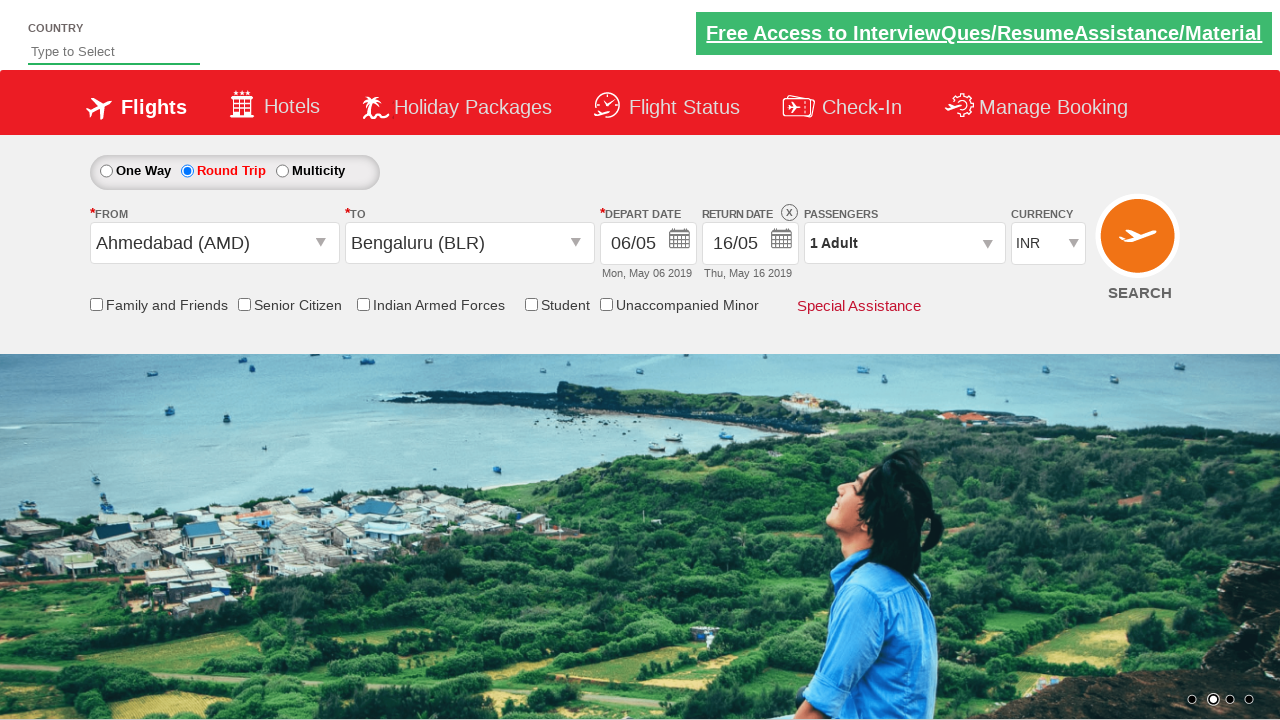

Clicked passenger nationality field at (114, 52) on internal:attr=[placeholder="Type to Select"i]
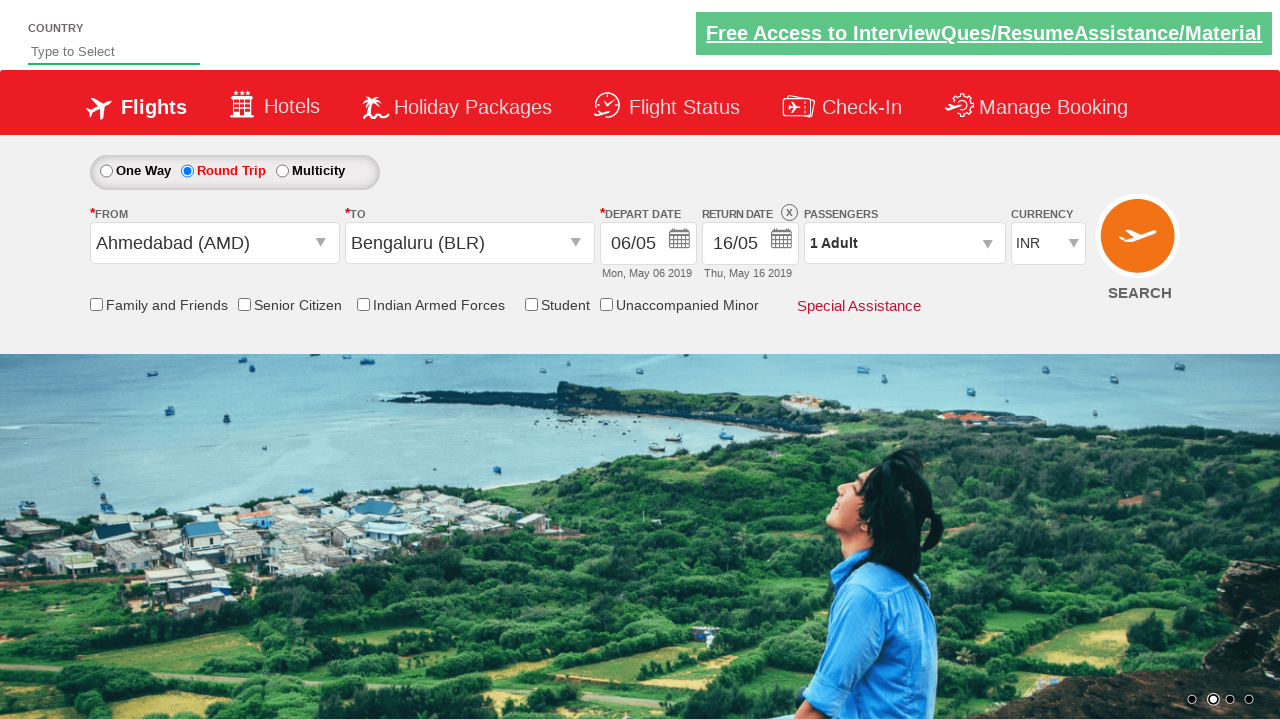

Typed 'Ind' in nationality field on internal:attr=[placeholder="Type to Select"i]
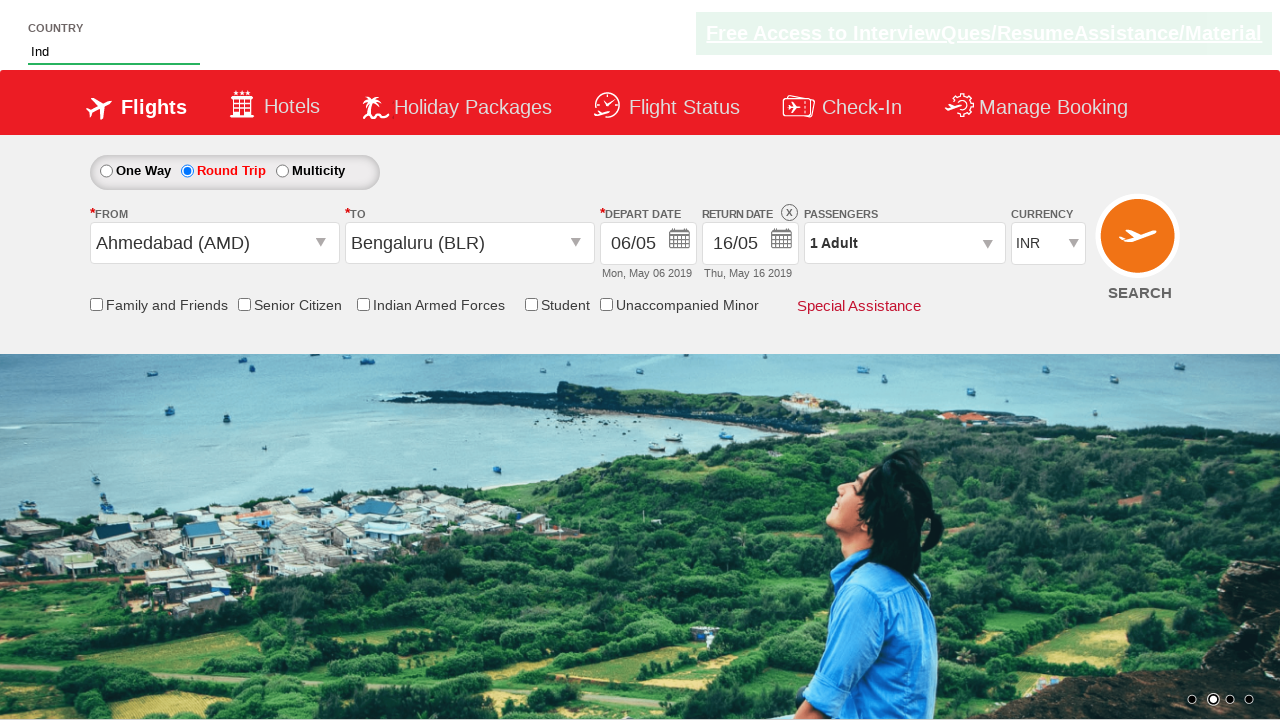

Selected India from nationality dropdown at (126, 118) on .ui-menu-item >> nth=1
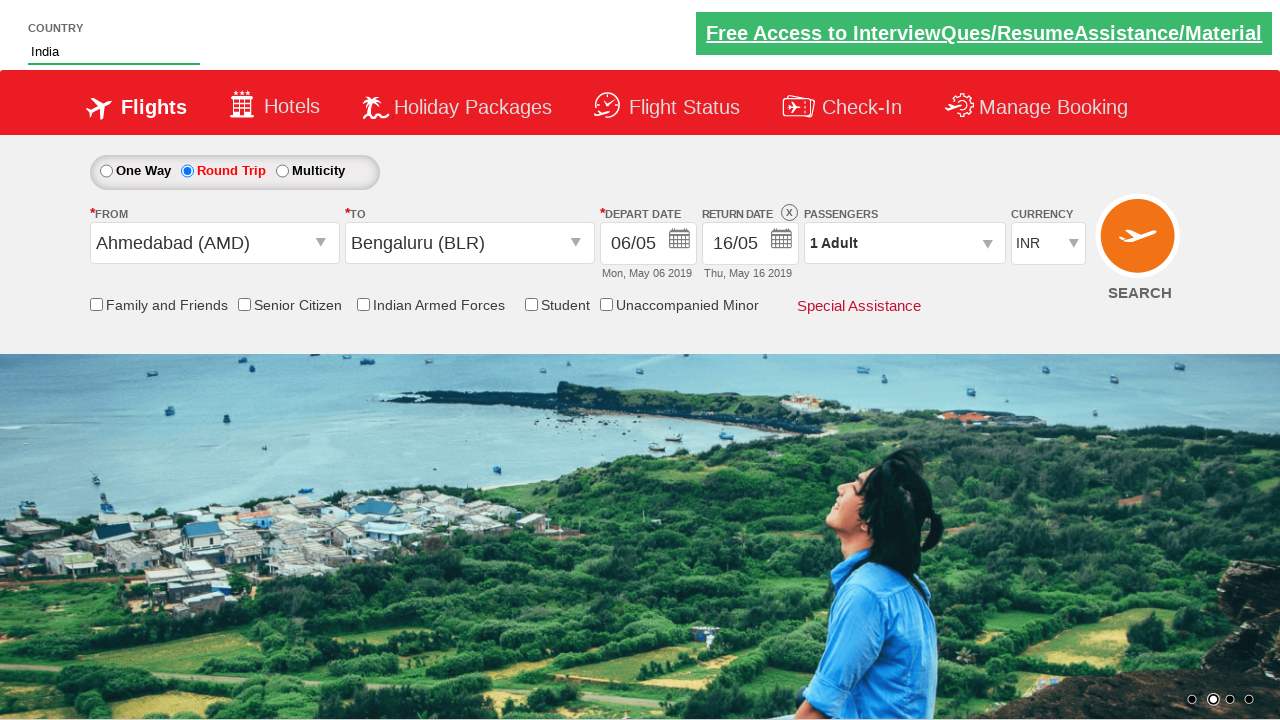

Checked Student discount option at (531, 304) on internal:label="Student"i
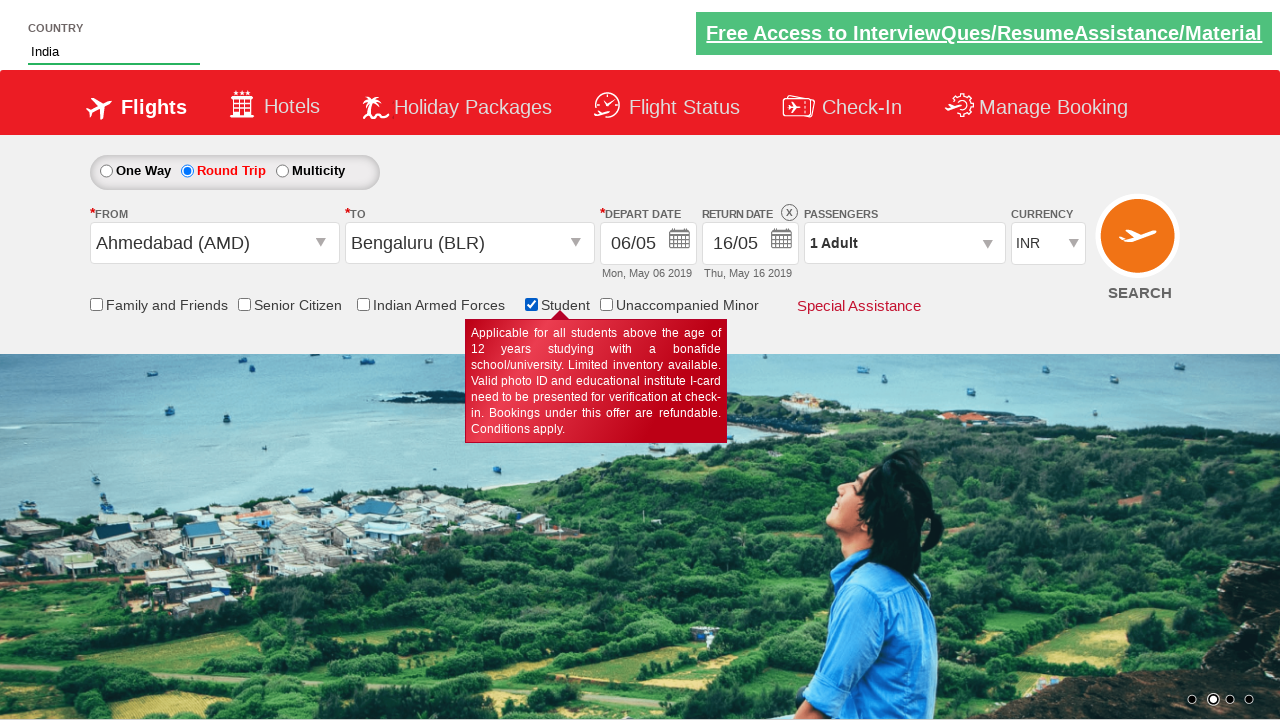

Clicked Search button to initiate flight search at (1140, 245) on internal:role=button[name="Search"i]
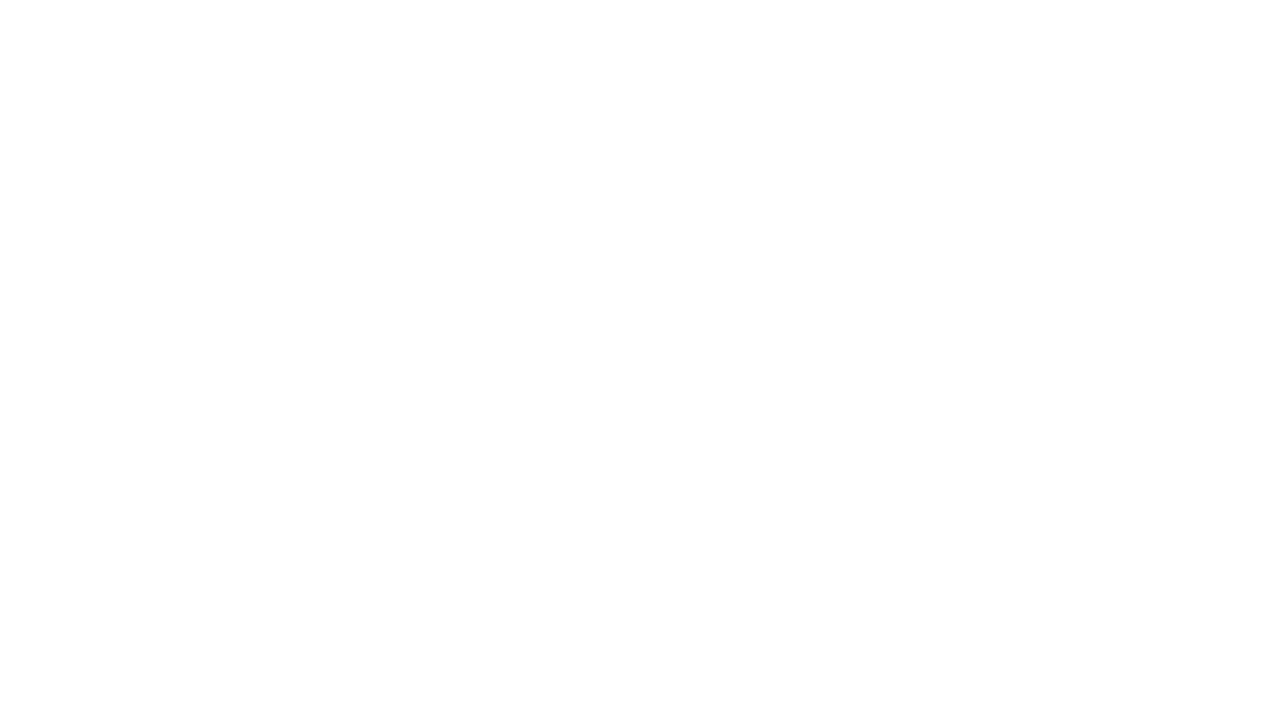

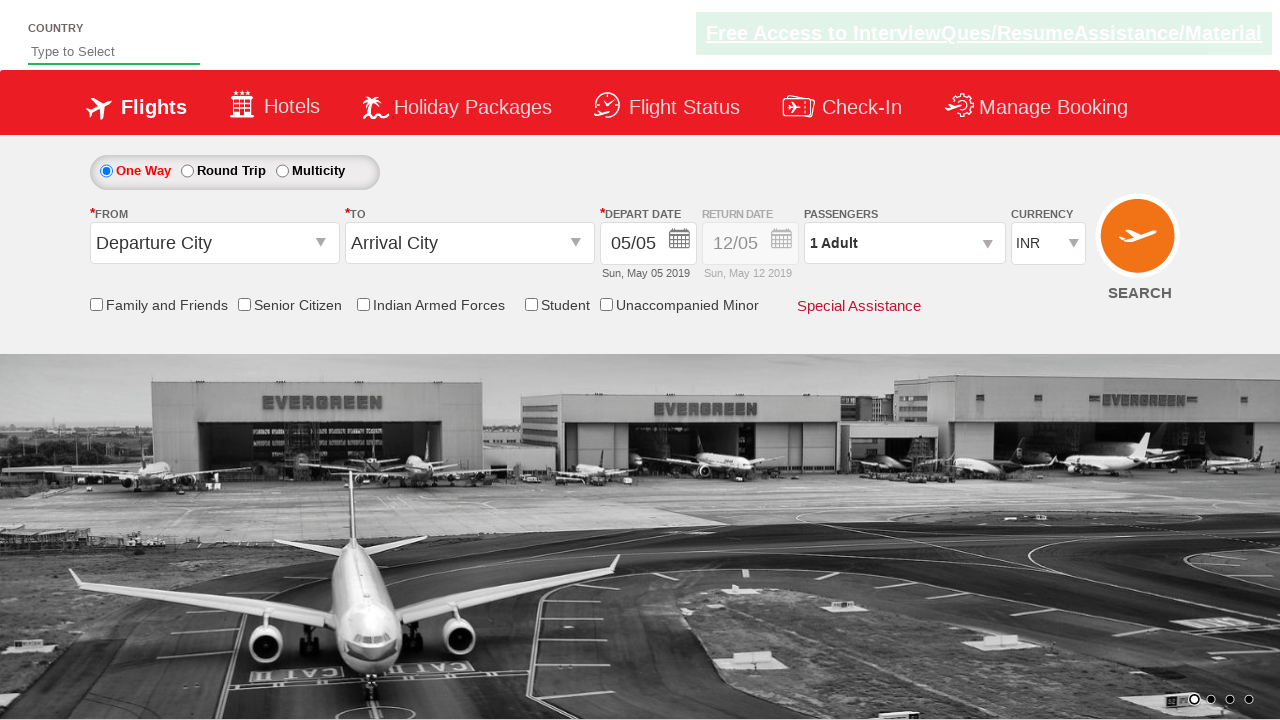